Navigates to SpiceJet website, clicks on the "flight status" tab, and verifies that the "Search Flights" button is enabled

Starting URL: https://www.spicejet.com/

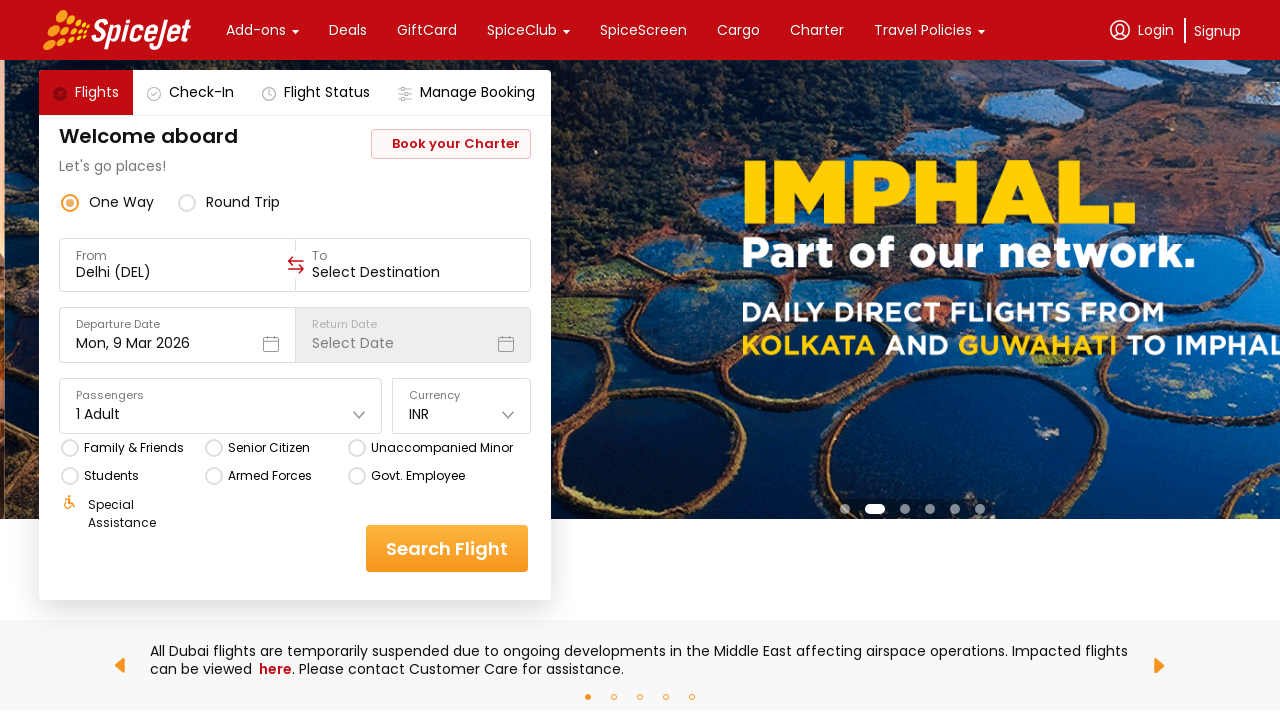

Clicked on the 'flight status' tab at (327, 92) on xpath=//div[text()='flight status']
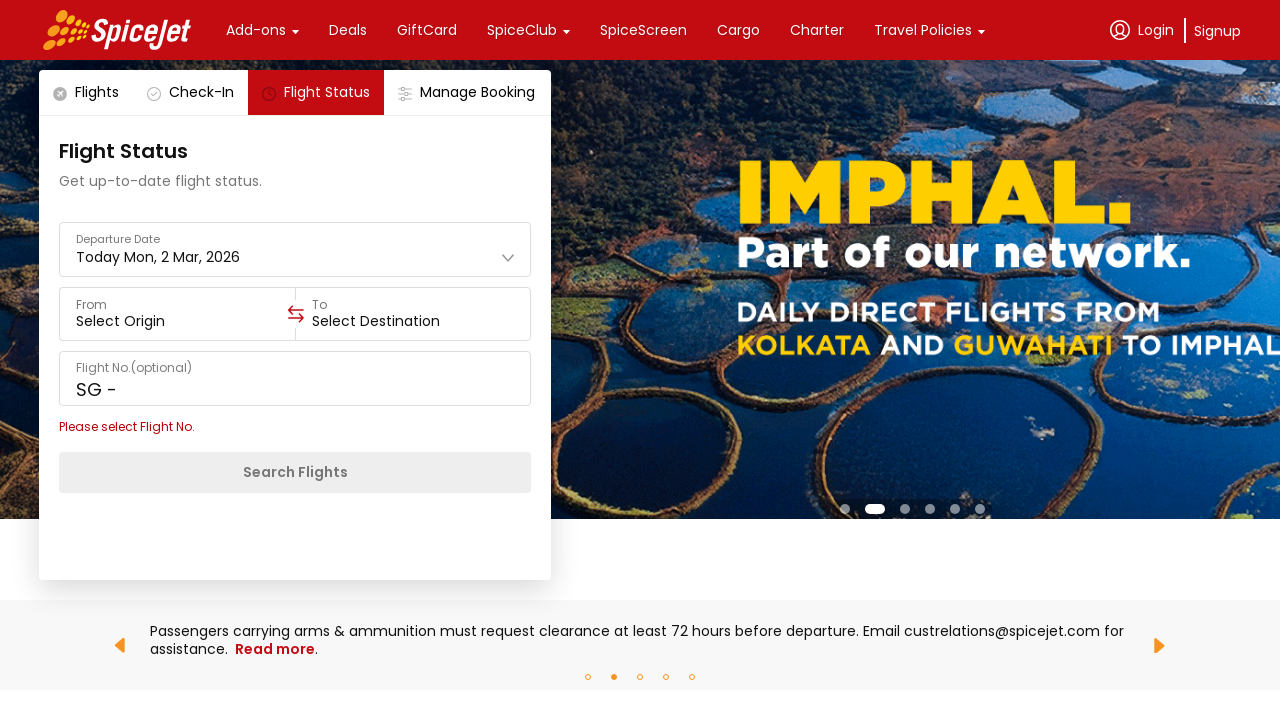

Waited 3 seconds for page to load after clicking flight status tab
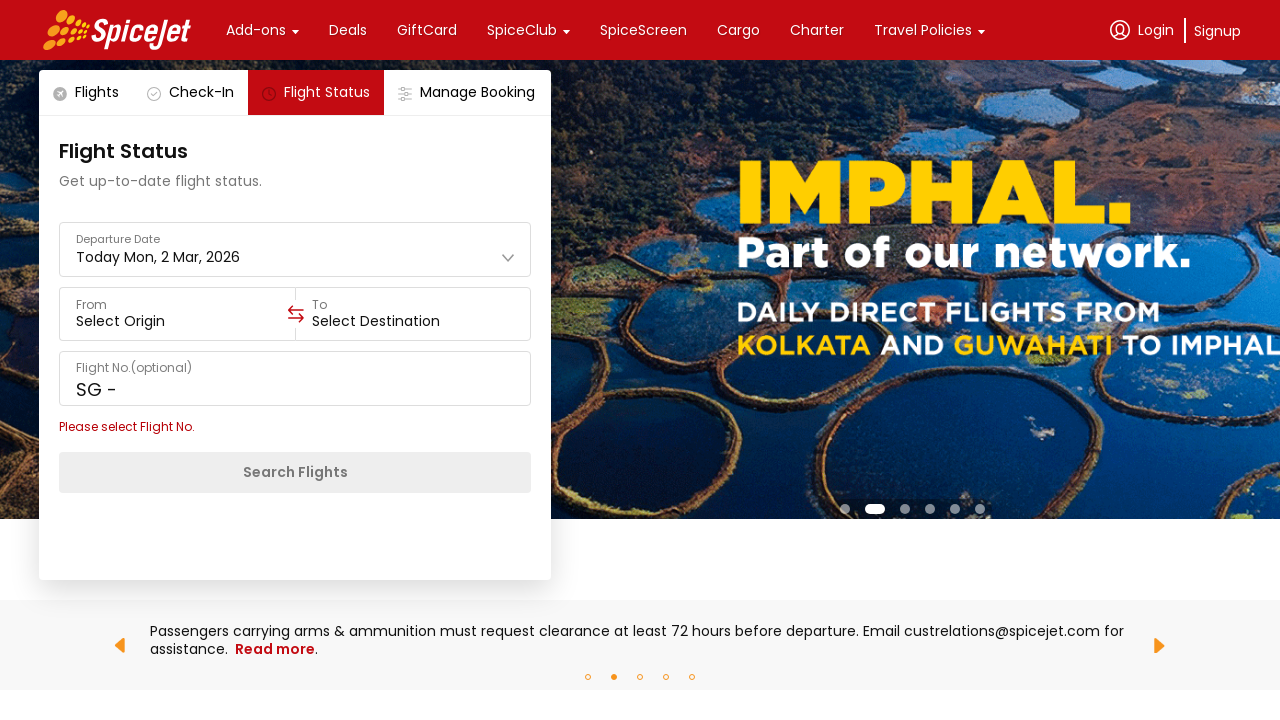

Located the 'Search Flights' button element
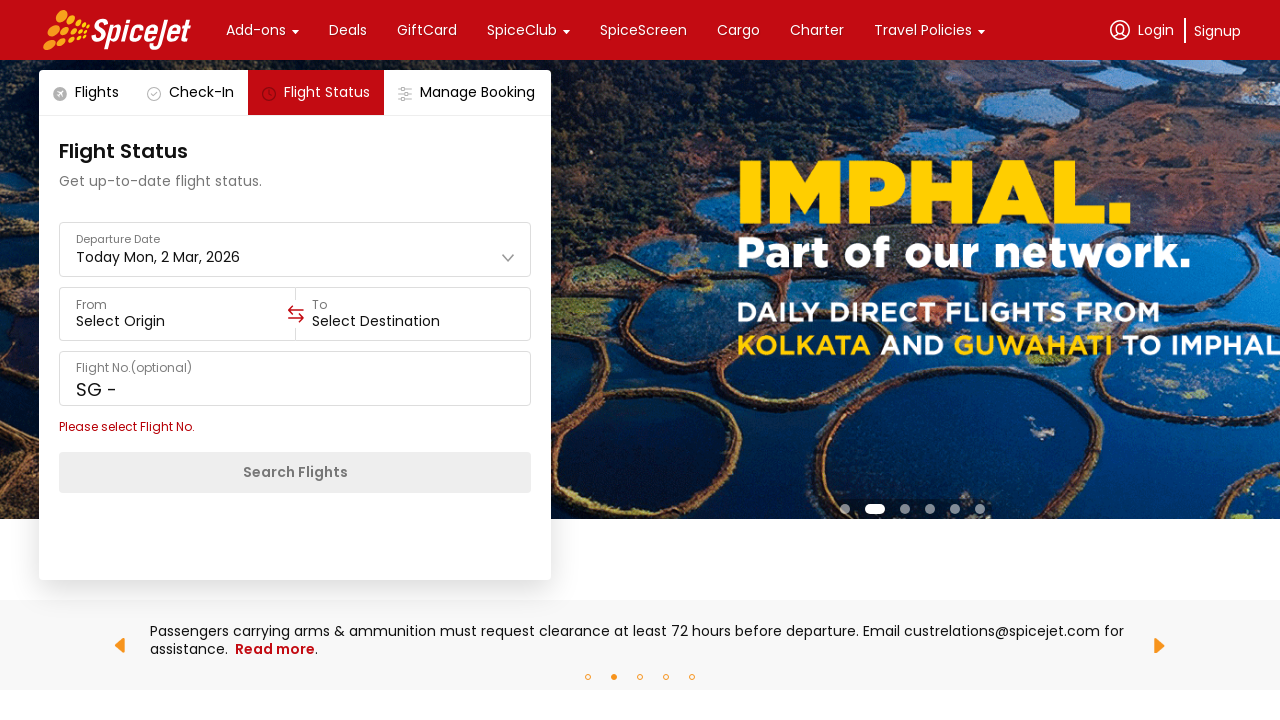

'Search Flights' button is now visible
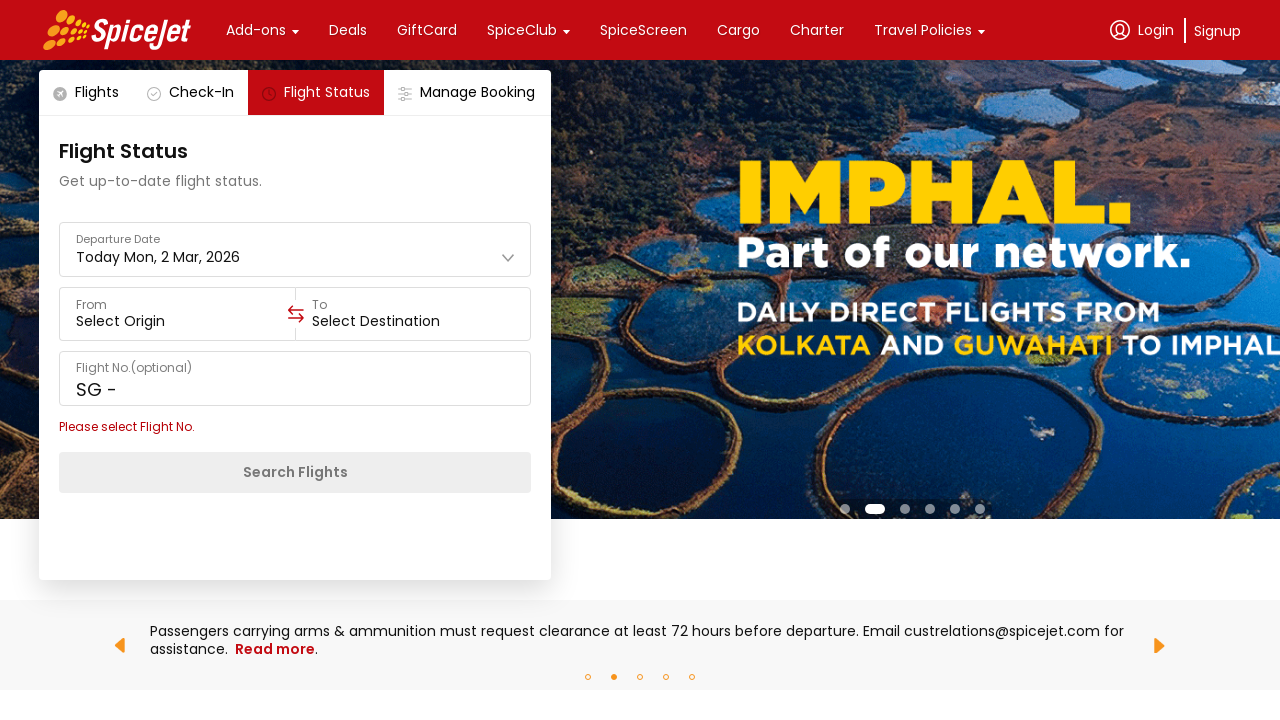

Checked if 'Search Flights' button is enabled: True
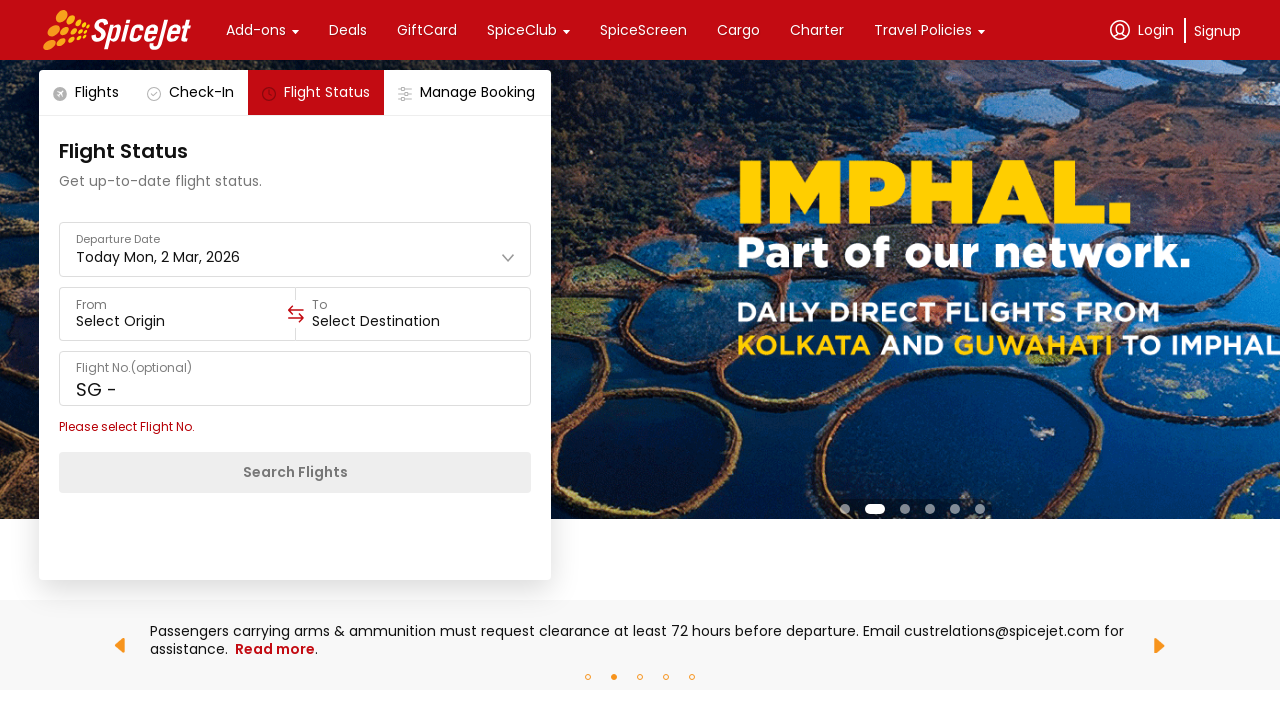

Printed result: Search Flights button is enabled: True
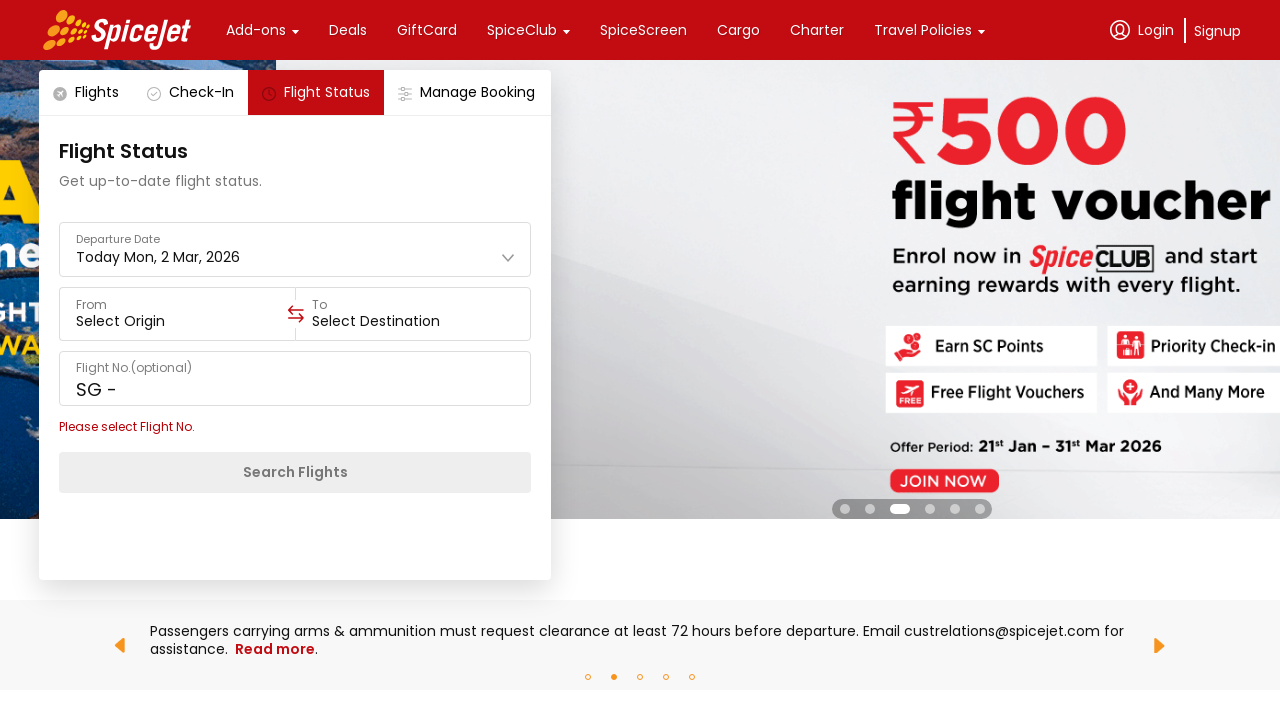

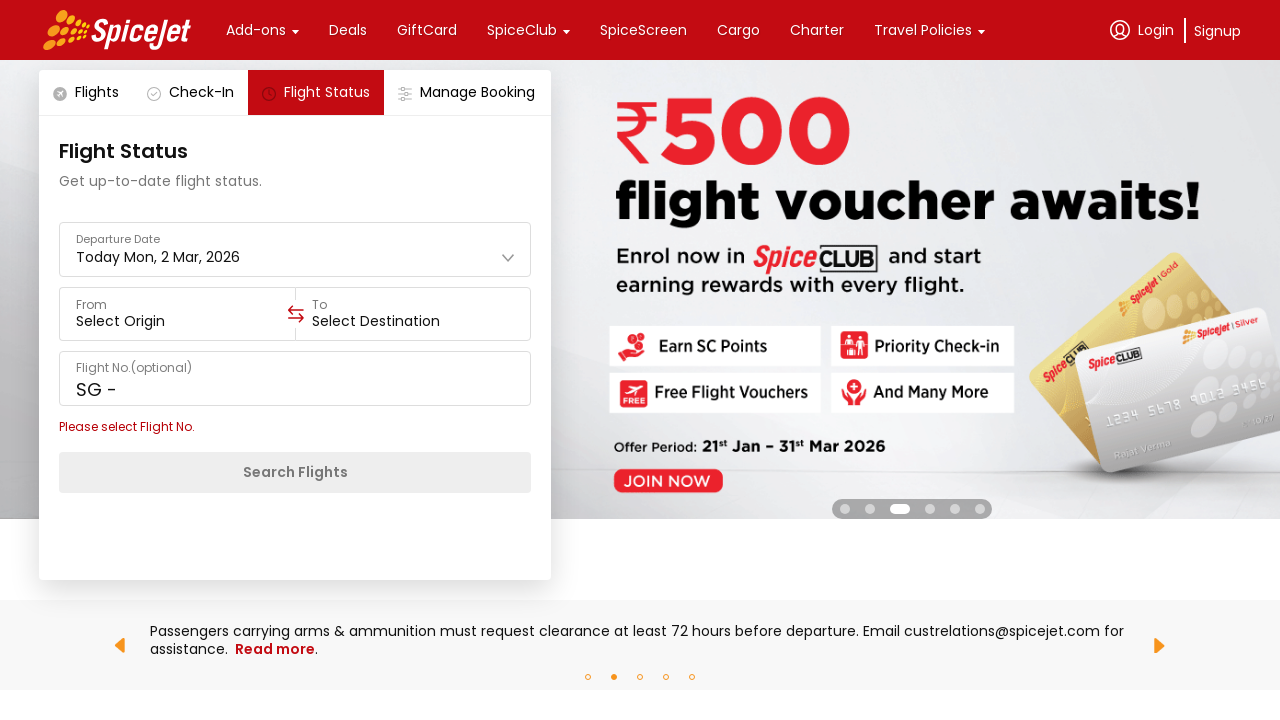